Tests drag and drop functionality by dragging an element and dropping it onto a target area within an iframe

Starting URL: http://jqueryui.com/droppable/

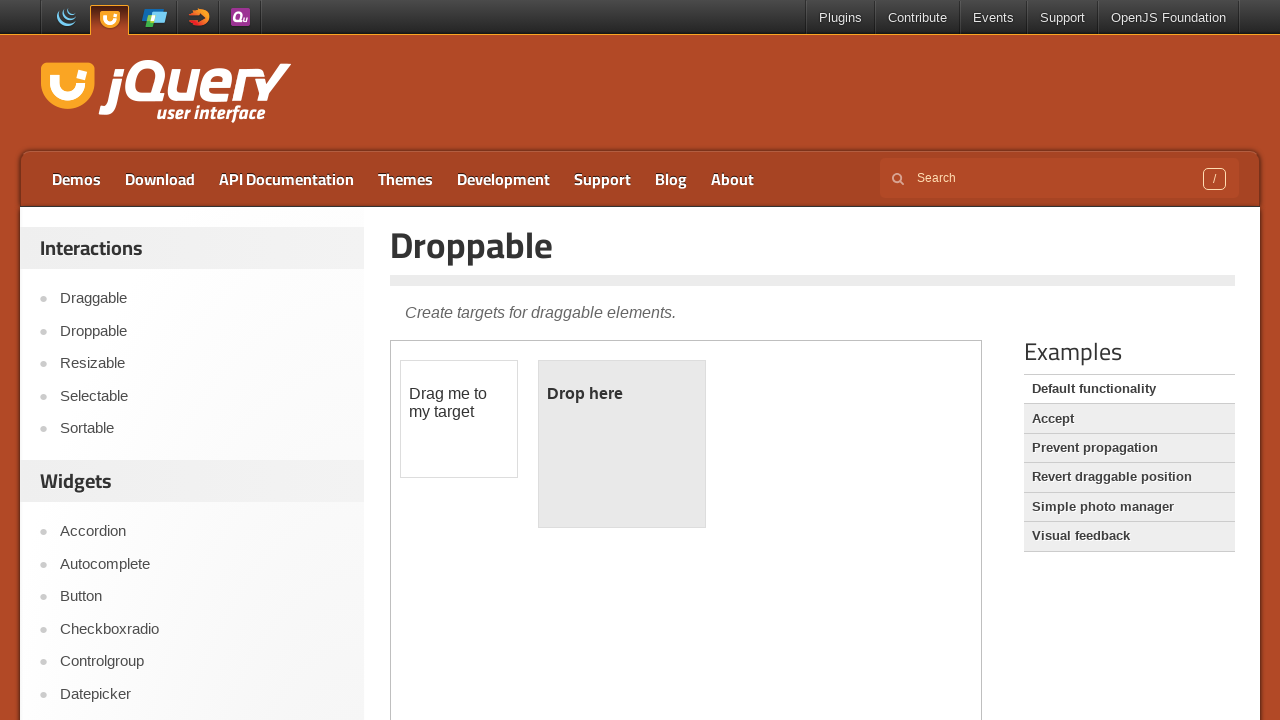

Located the iframe containing the drag and drop demo
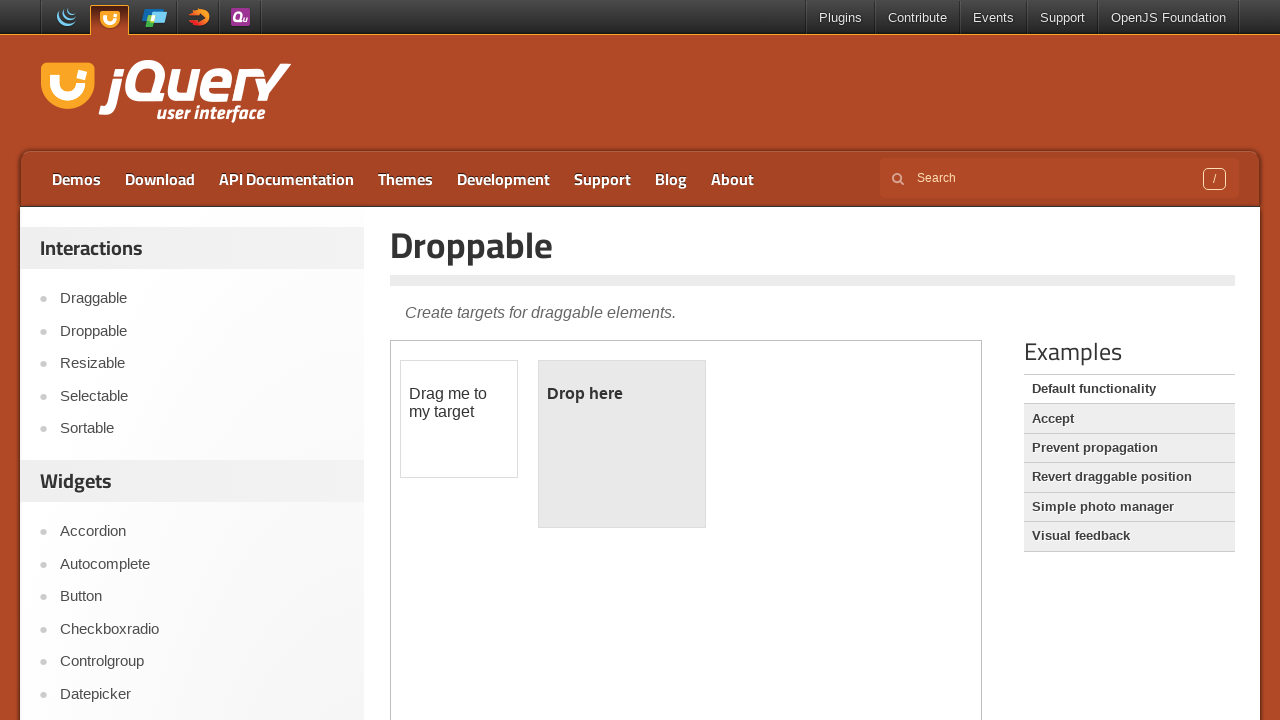

Located the draggable element
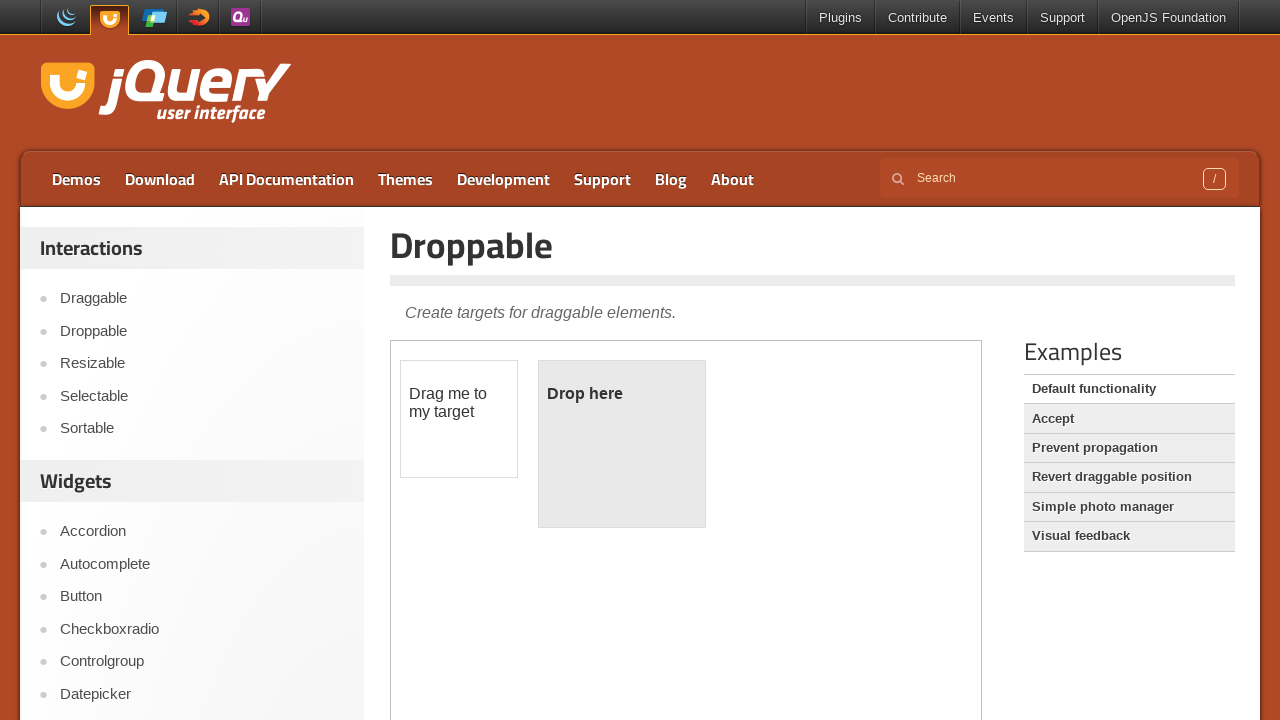

Located the droppable target area
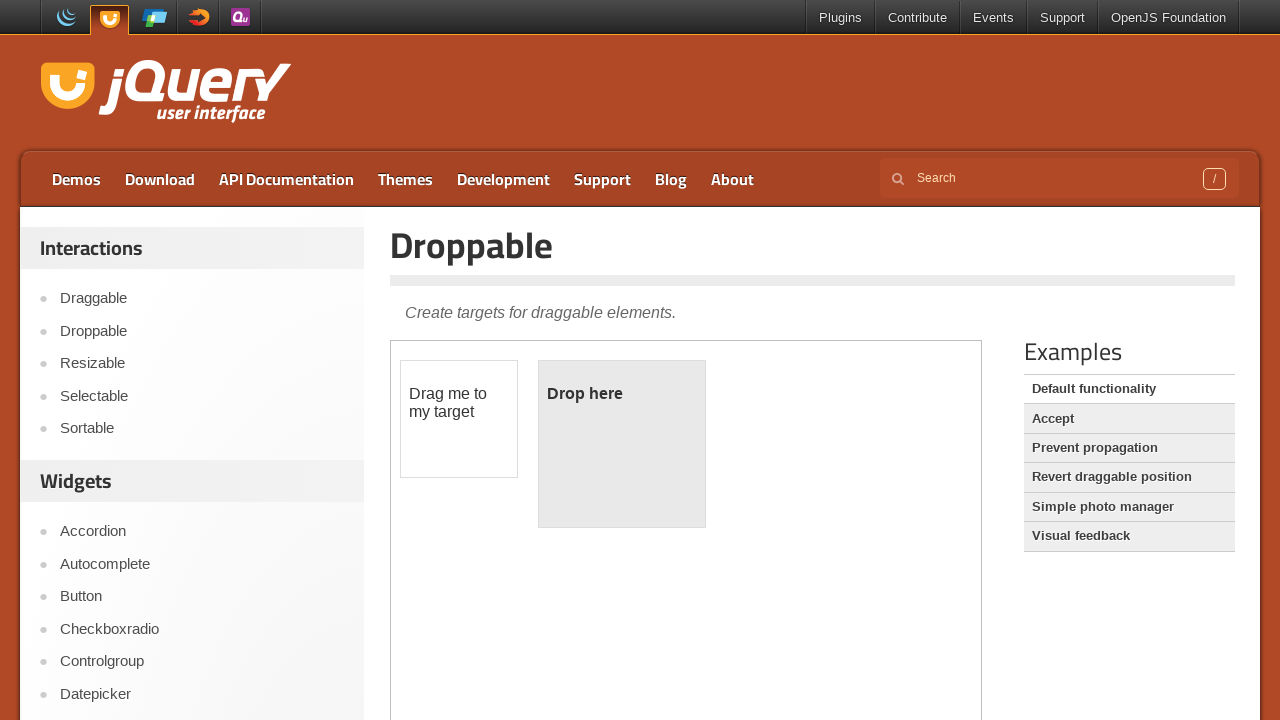

Dragged the draggable element and dropped it onto the droppable target area at (622, 444)
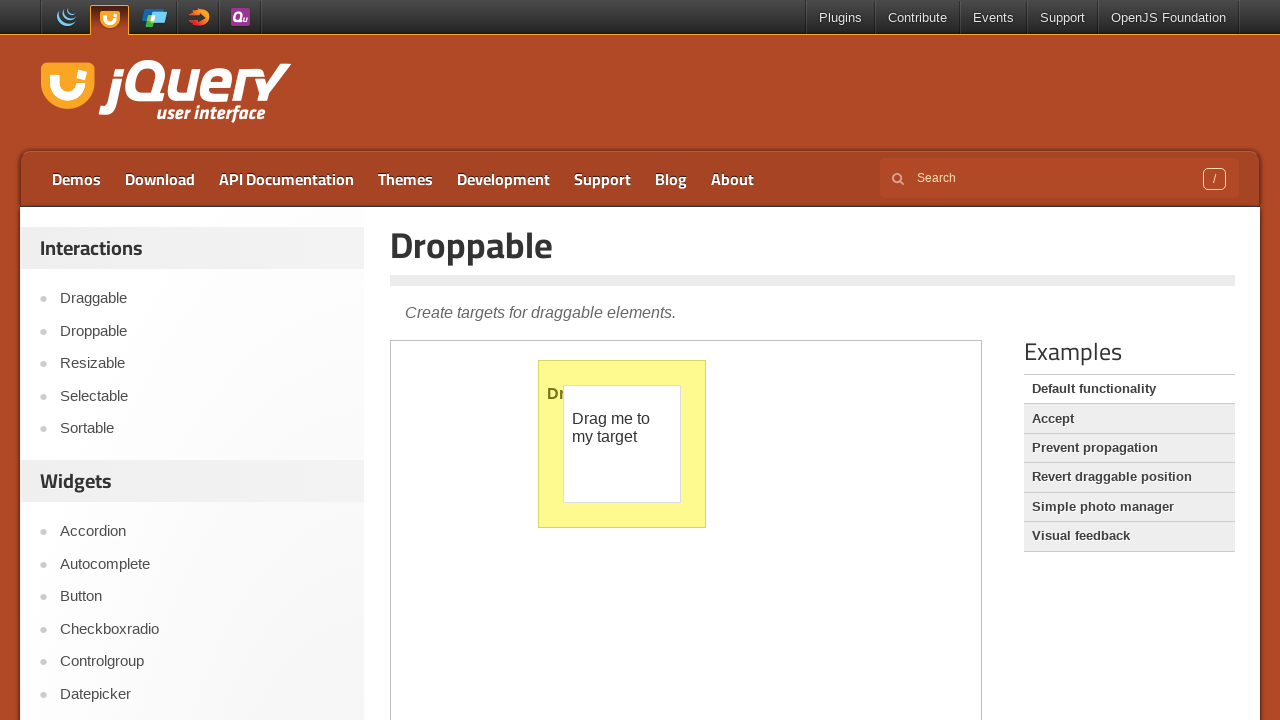

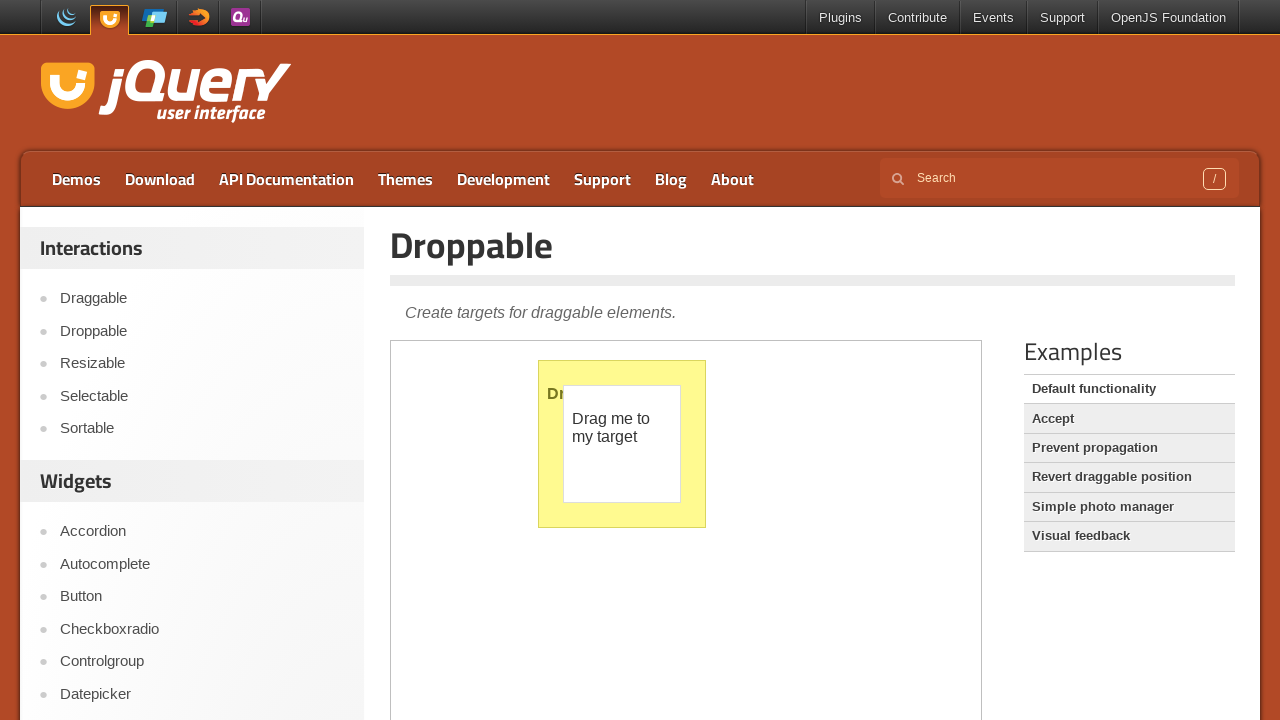